Navigates to the Automation Practice page and verifies that footer links are present and visible on the page.

Starting URL: https://rahulshettyacademy.com/AutomationPractice/

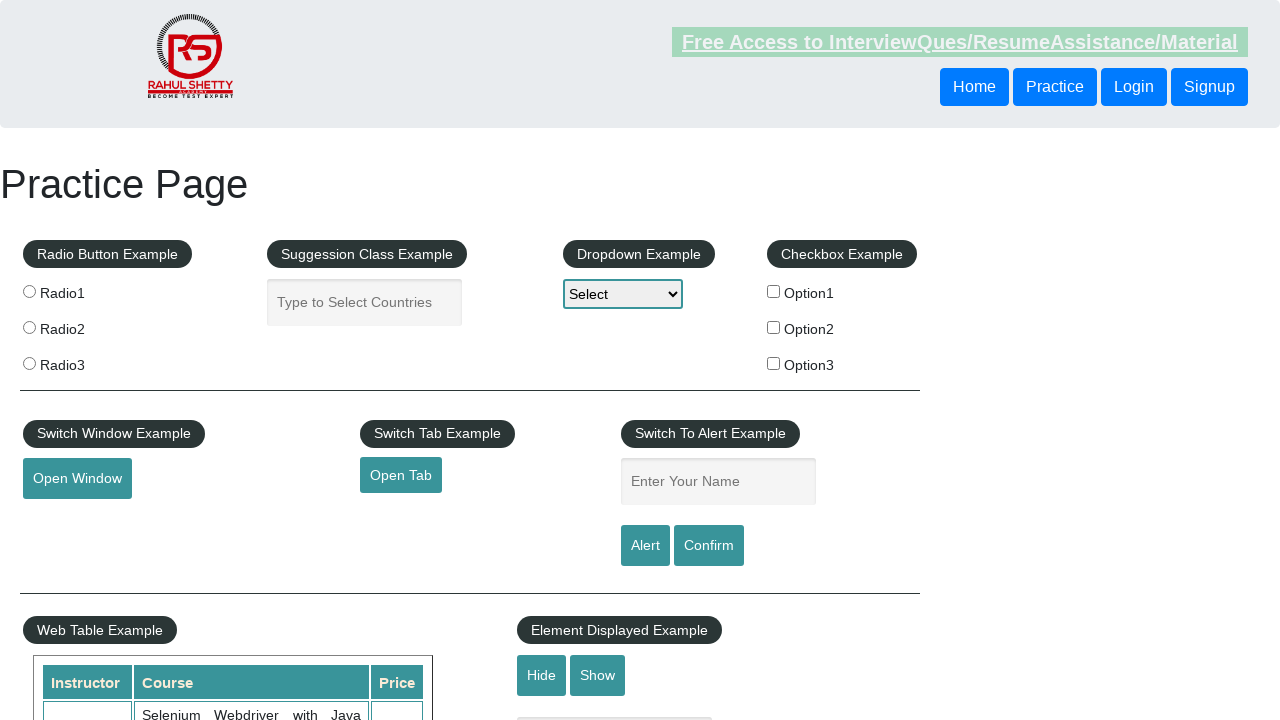

Navigated to Automation Practice page
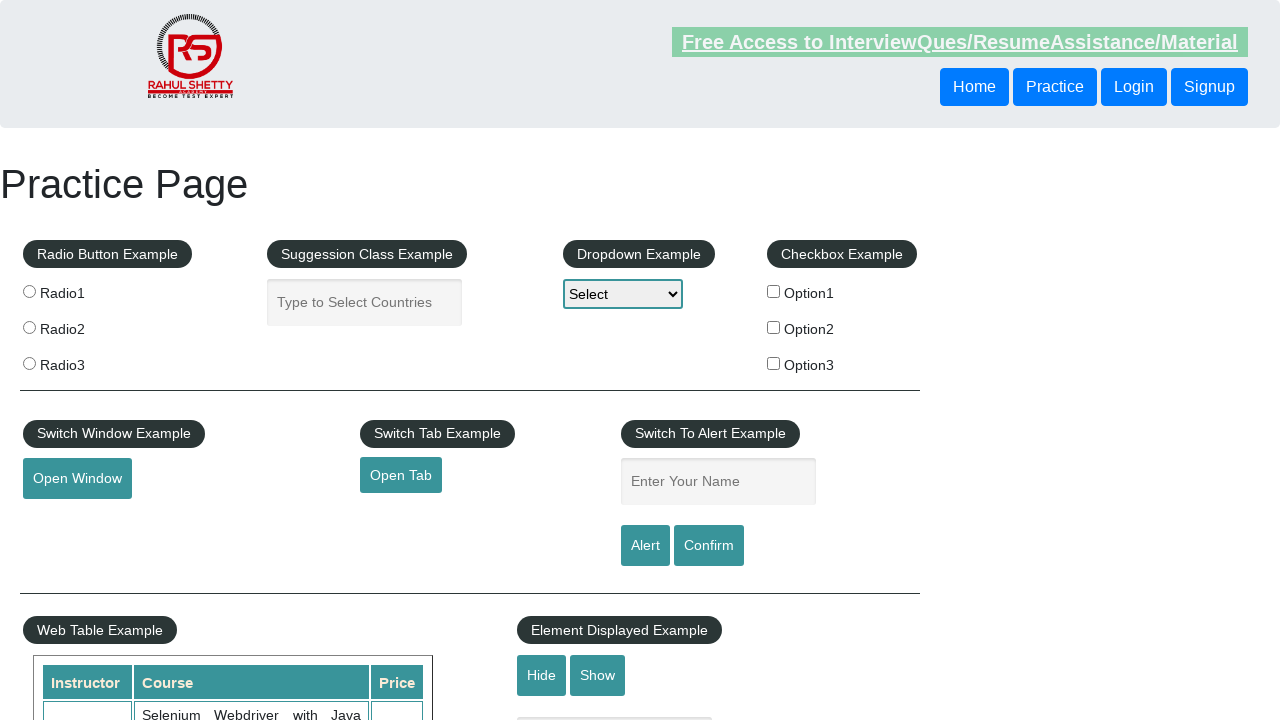

Footer links loaded and are present on the page
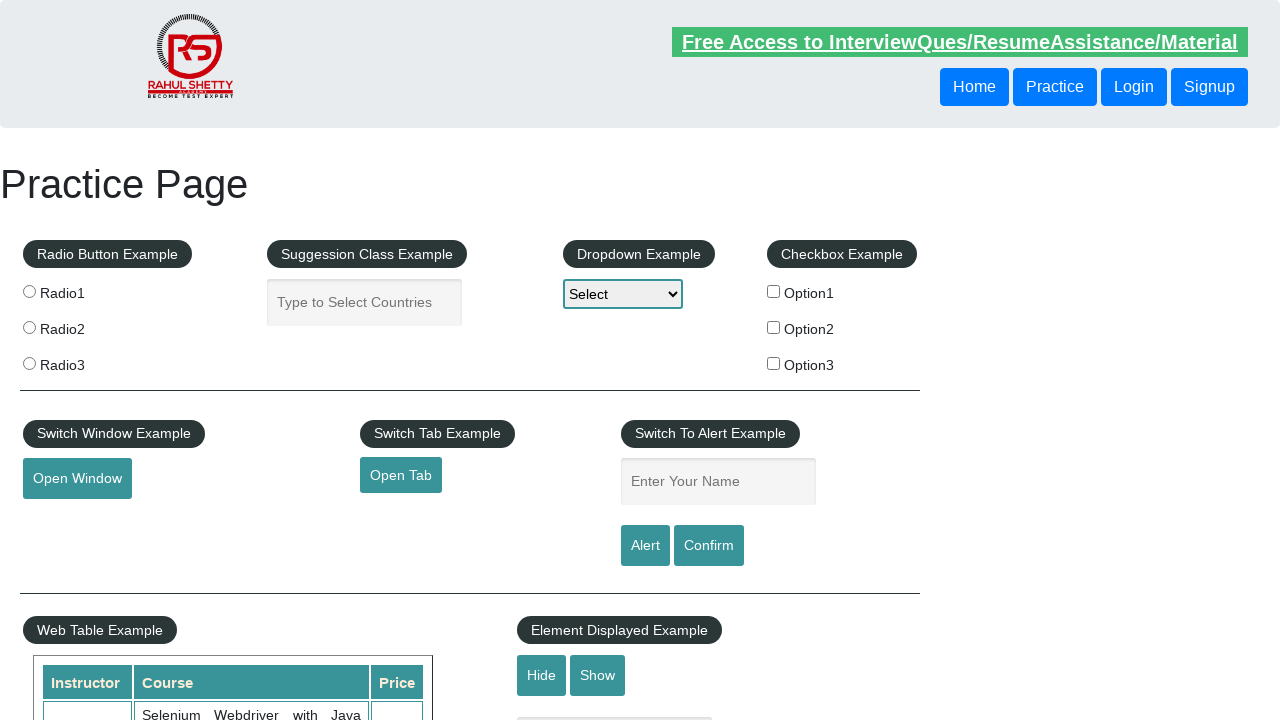

Verified that 20 footer links are present and visible
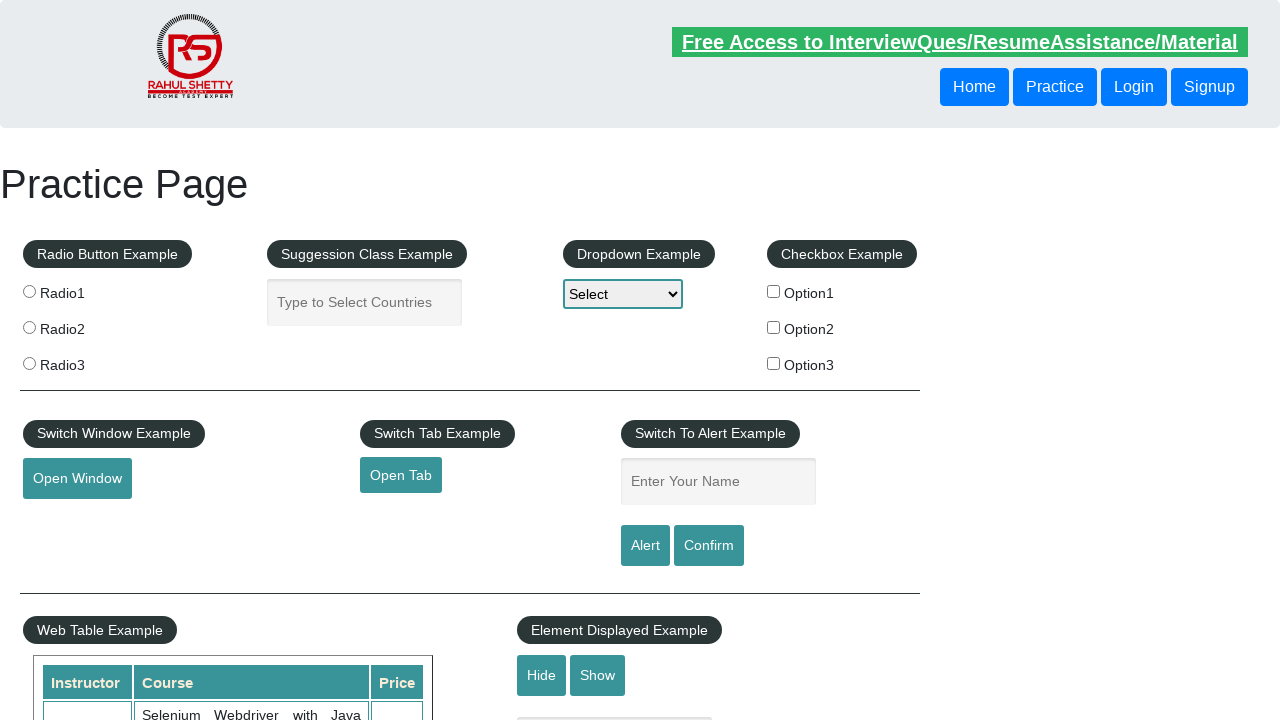

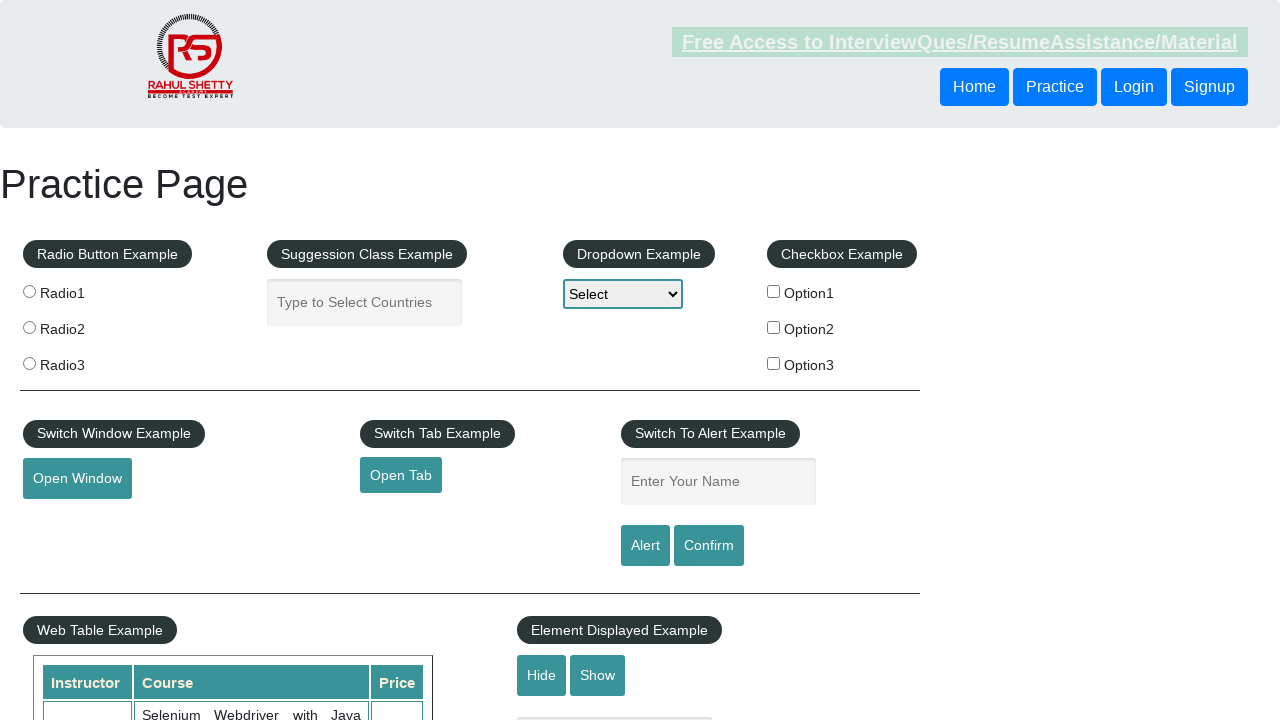